Tests JavaScript prompt dialog handling by clicking a button that triggers a prompt, entering a name, and verifying the response message.

Starting URL: https://testautomationpractice.blogspot.com/

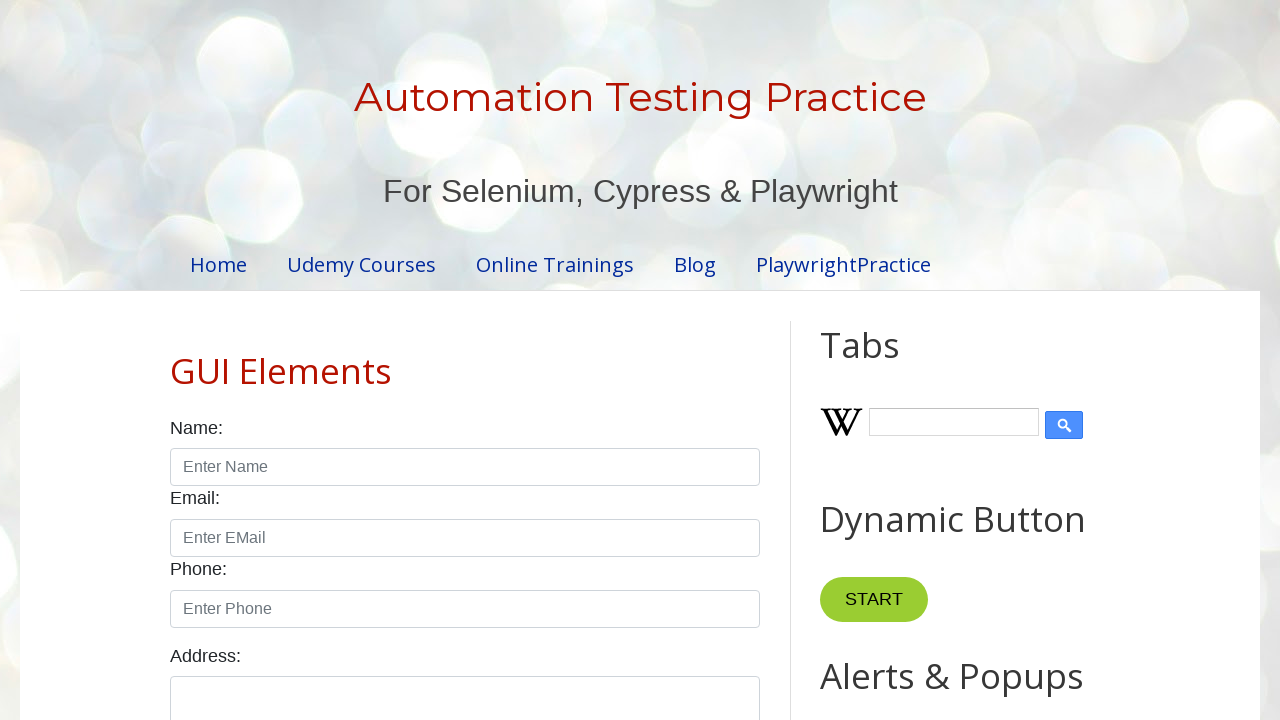

Set up dialog handler to accept prompt with name 'Marcus Thompson'
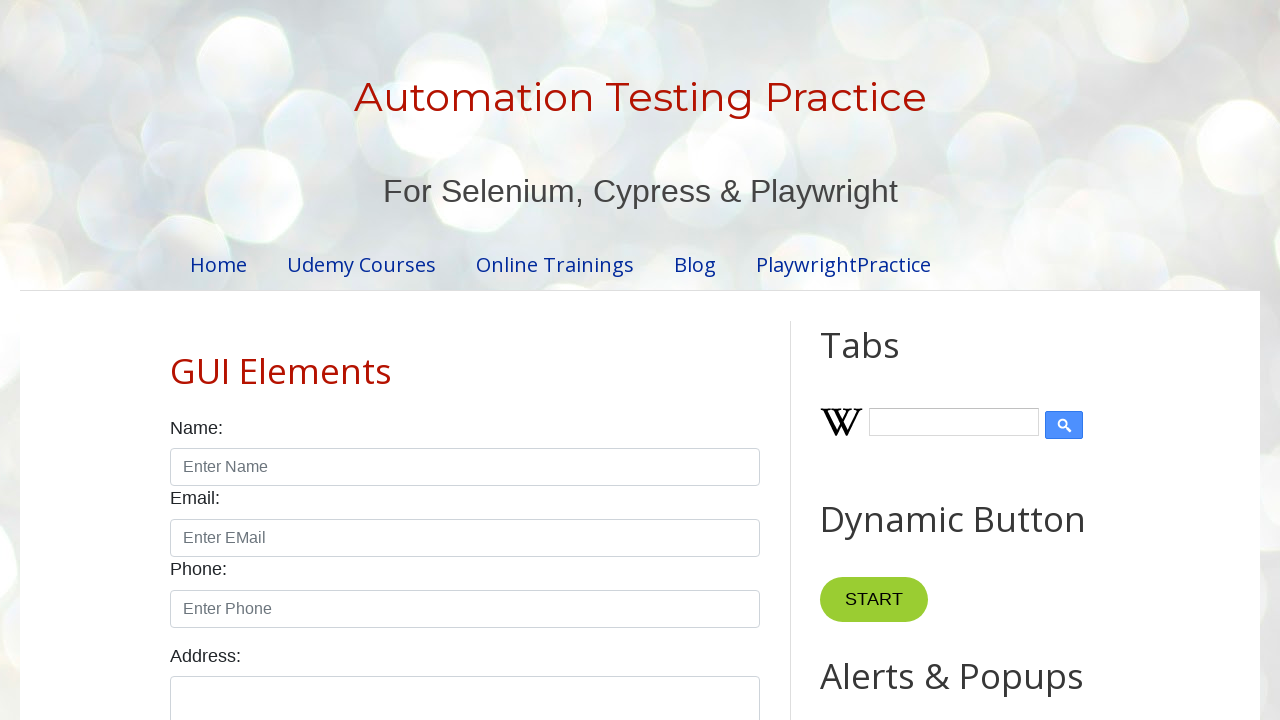

Clicked button to trigger prompt dialog at (890, 360) on button[onclick='myFunctionPrompt()']
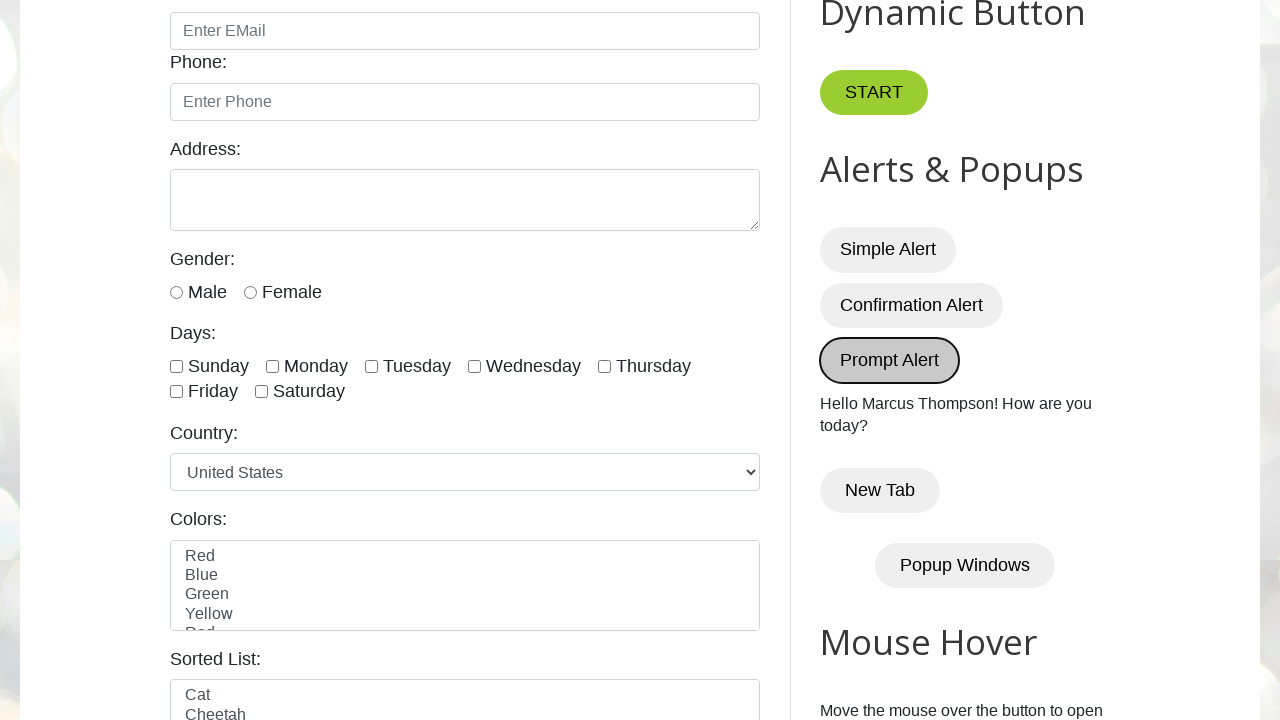

Result text element appeared after prompt dialog was accepted
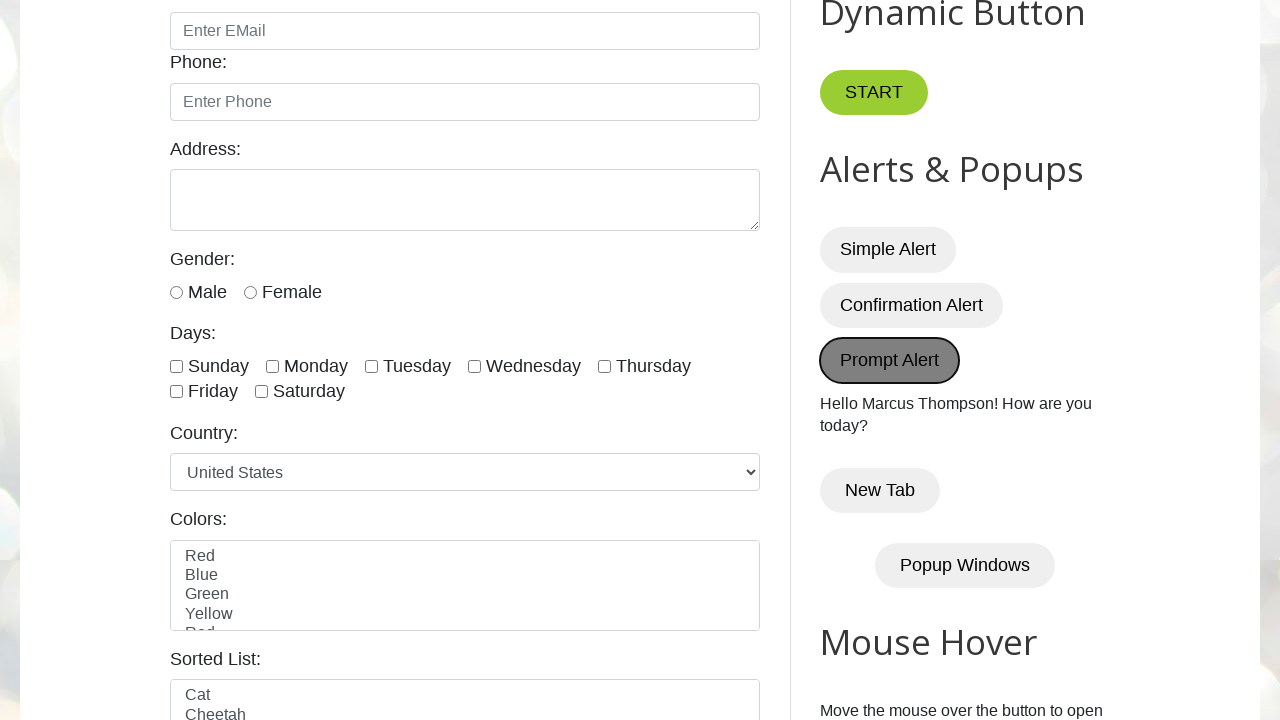

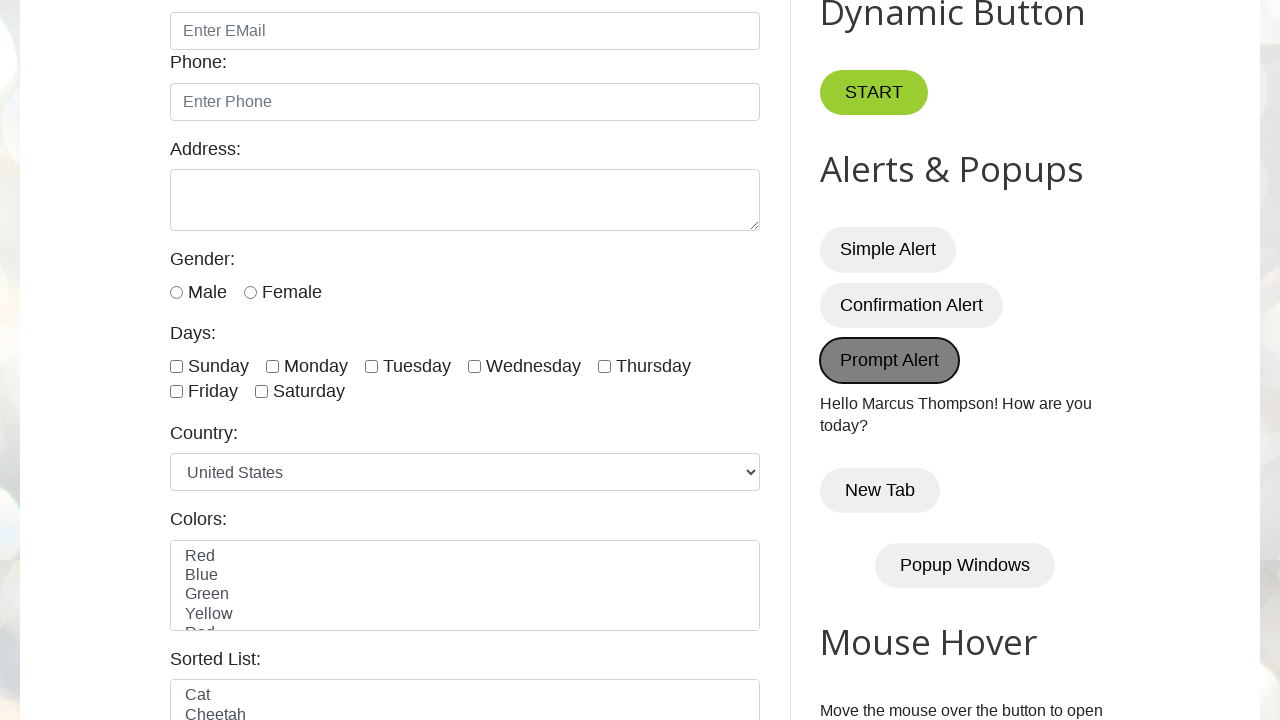